Tests JavaScript alert box handling by clicking a button to trigger an alert and then accepting it

Starting URL: https://demo.automationtesting.in/Alerts.html

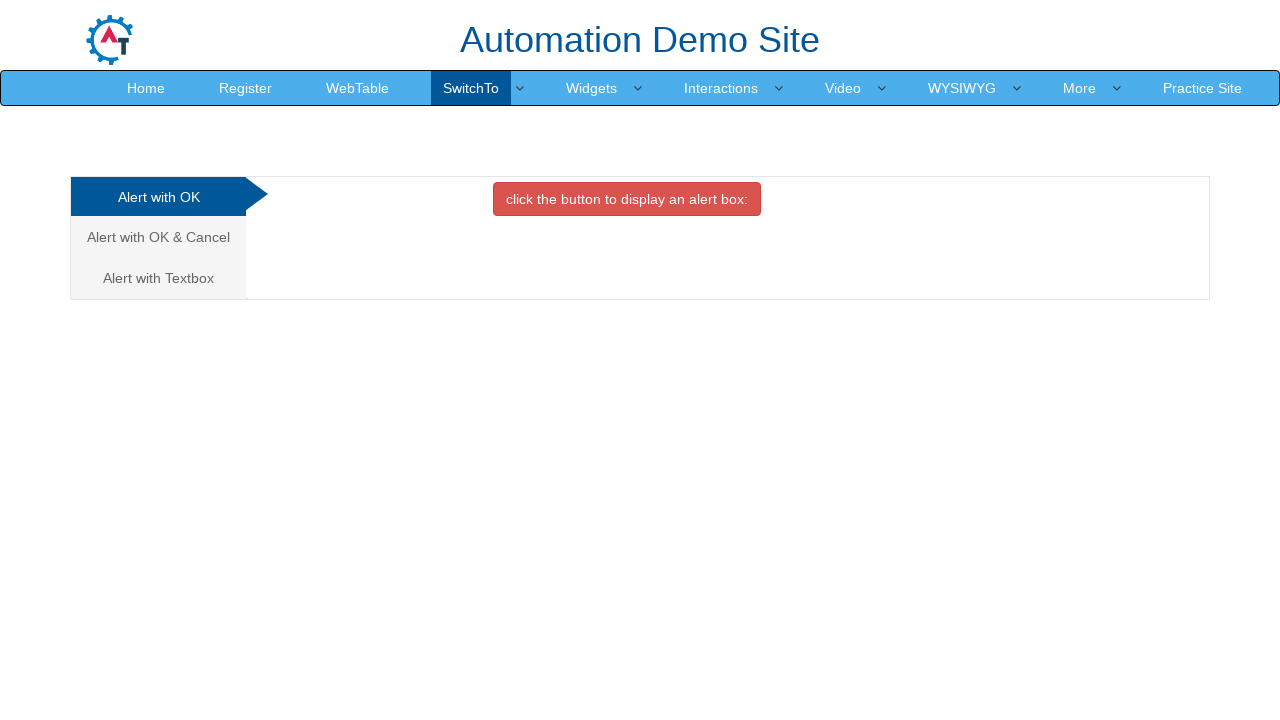

Clicked button to trigger alert box at (627, 199) on xpath=//button[contains(text(),'alert box:')]
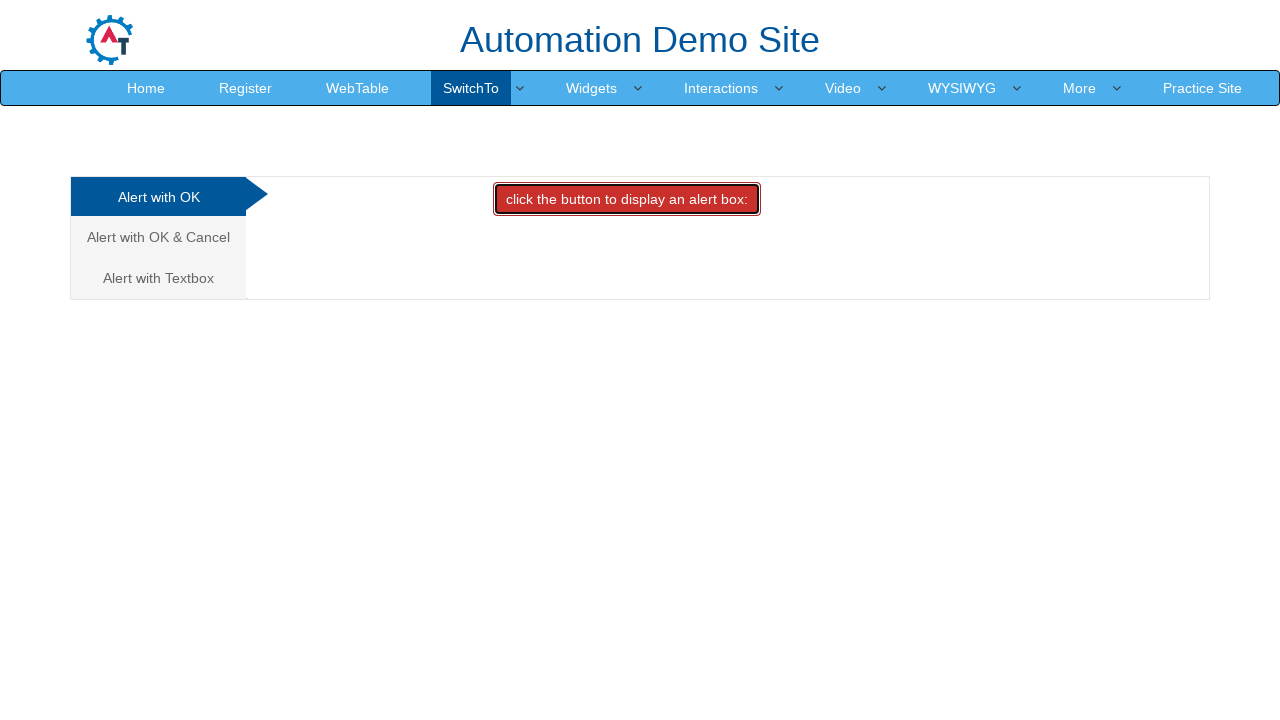

Set up dialog handler to accept alerts
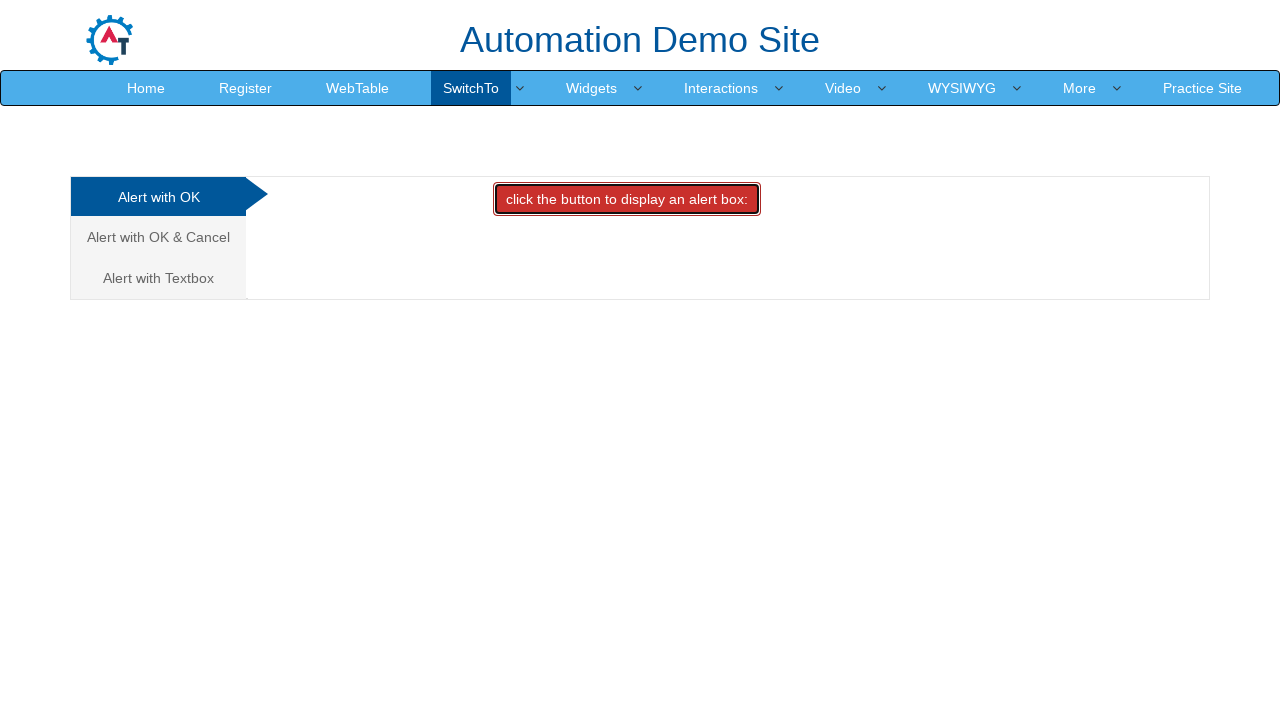

Clicked alert box button and accepted the JavaScript alert at (627, 199) on xpath=//button[contains(text(),'alert box:')]
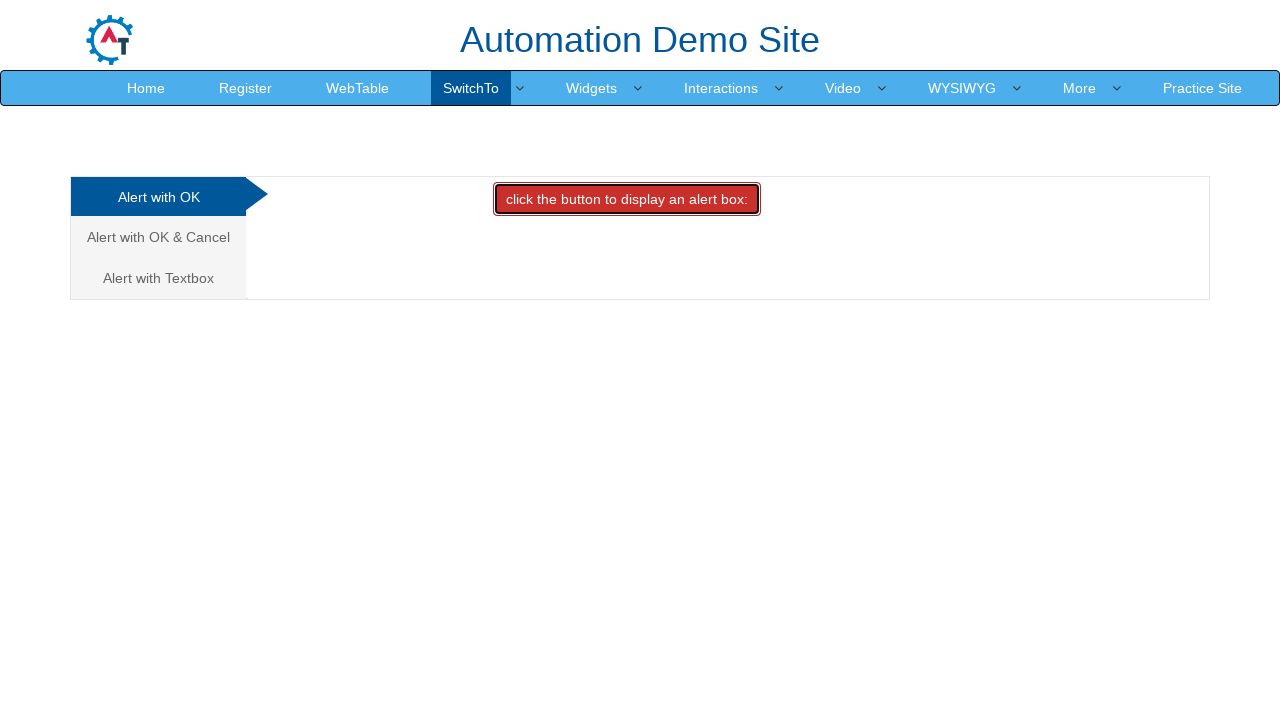

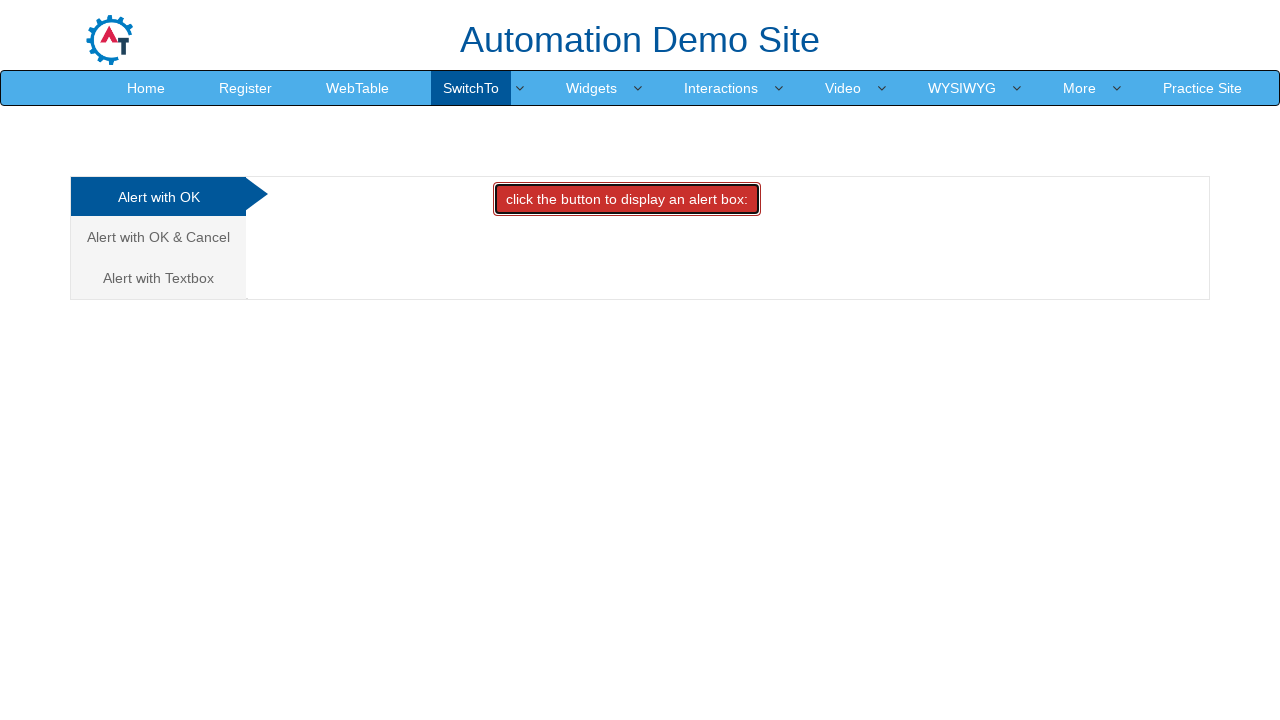